Navigates to Flipkart website and closes a popup by clicking the close button, refreshing if popup not found

Starting URL: https://www.flipkart.com/

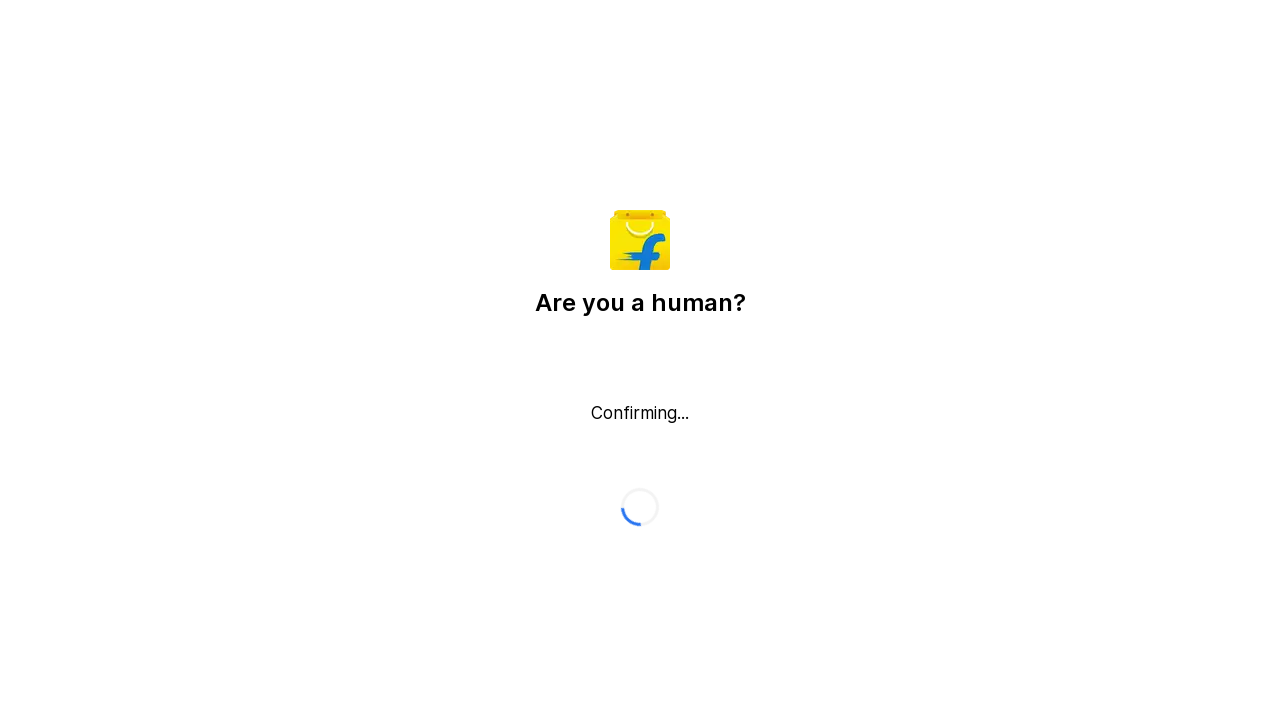

Popup close button not found, reloading page (attempt 1/5)
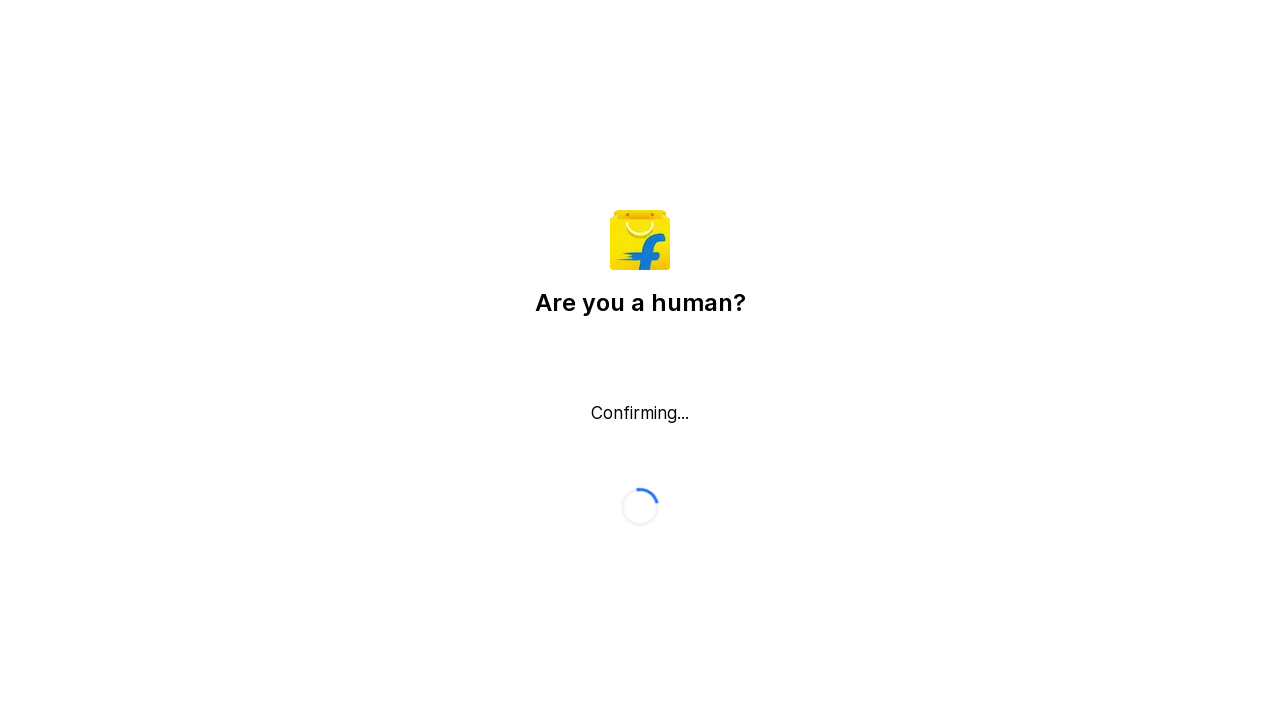

Waited 3 seconds for page to stabilize after reload
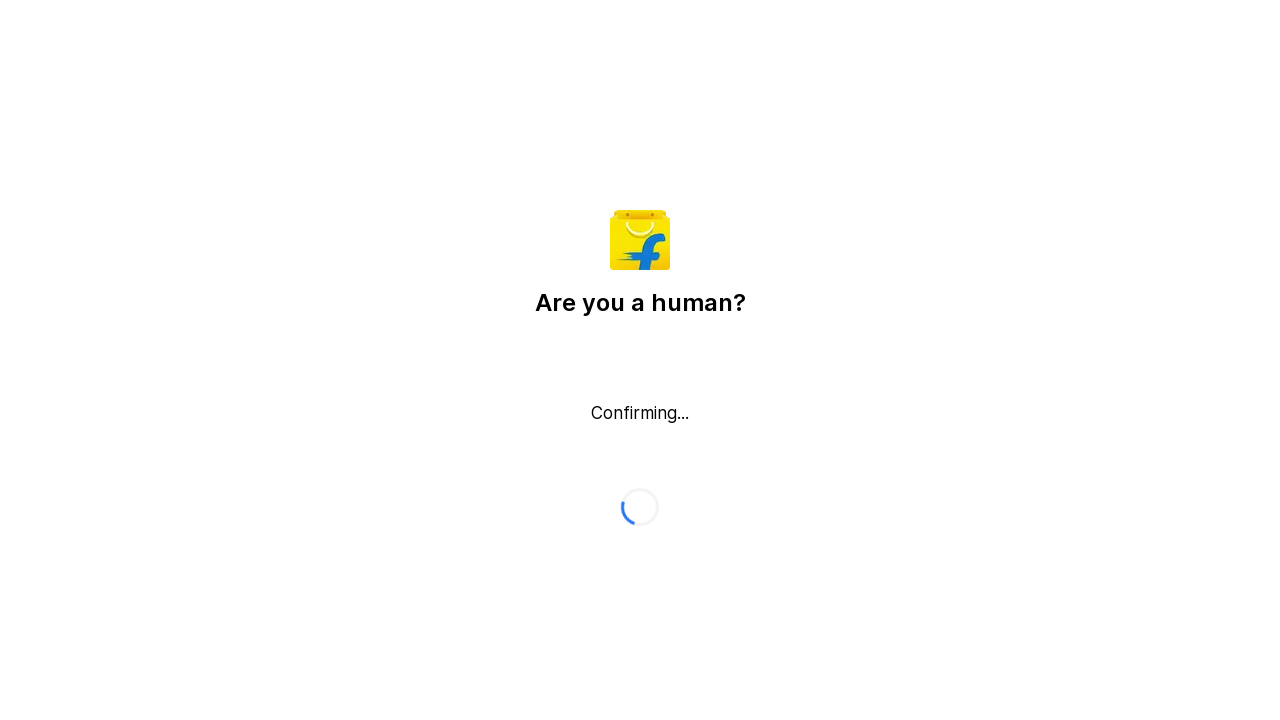

Popup close button not found, reloading page (attempt 2/5)
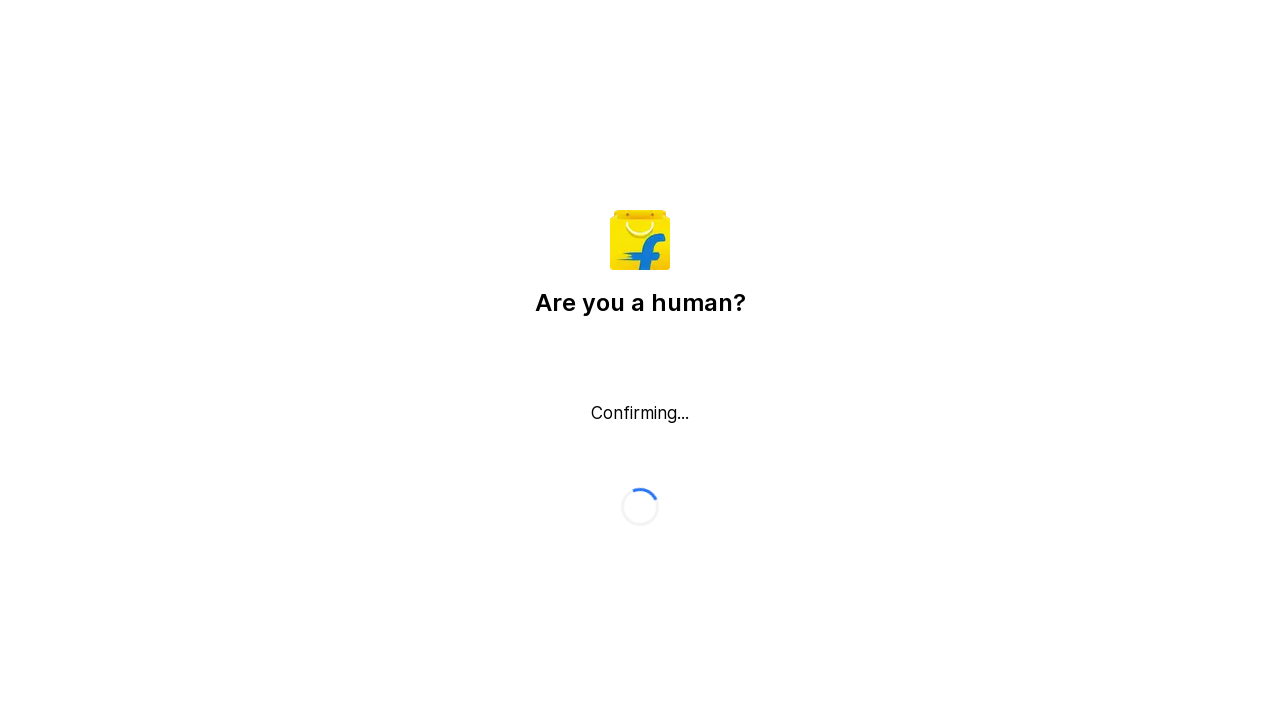

Waited 3 seconds for page to stabilize after reload
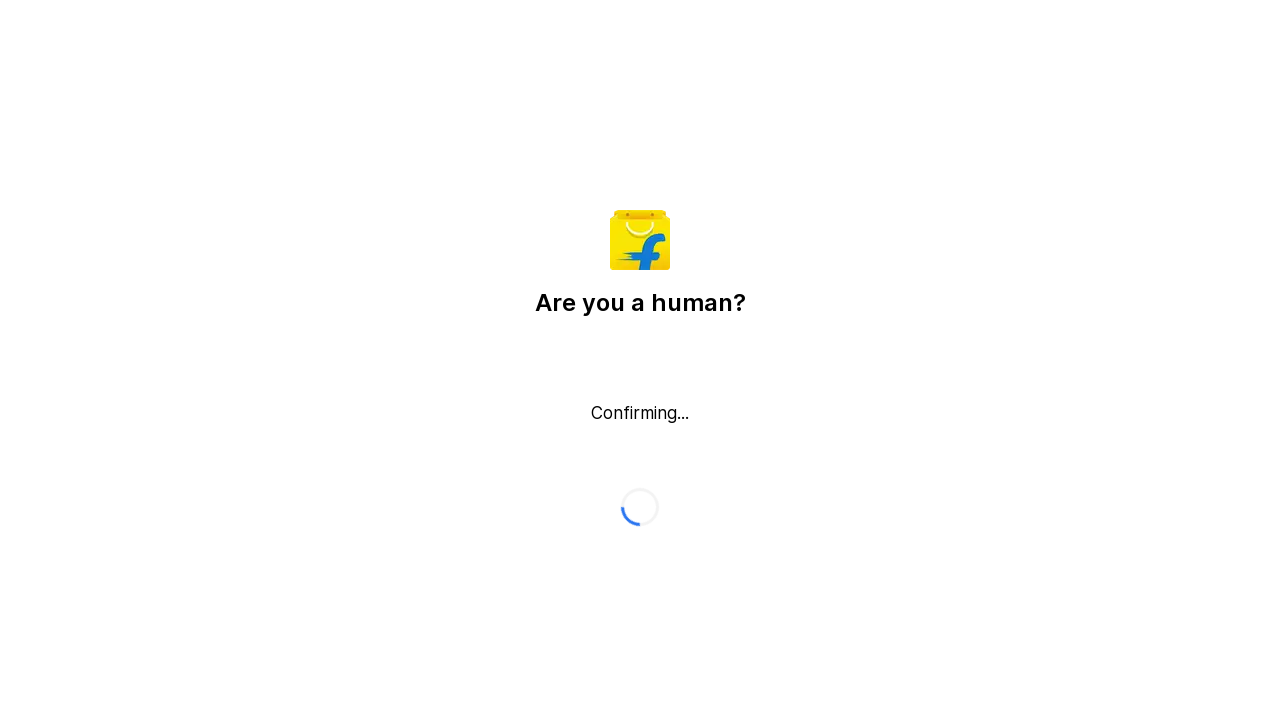

Popup close button not found, reloading page (attempt 3/5)
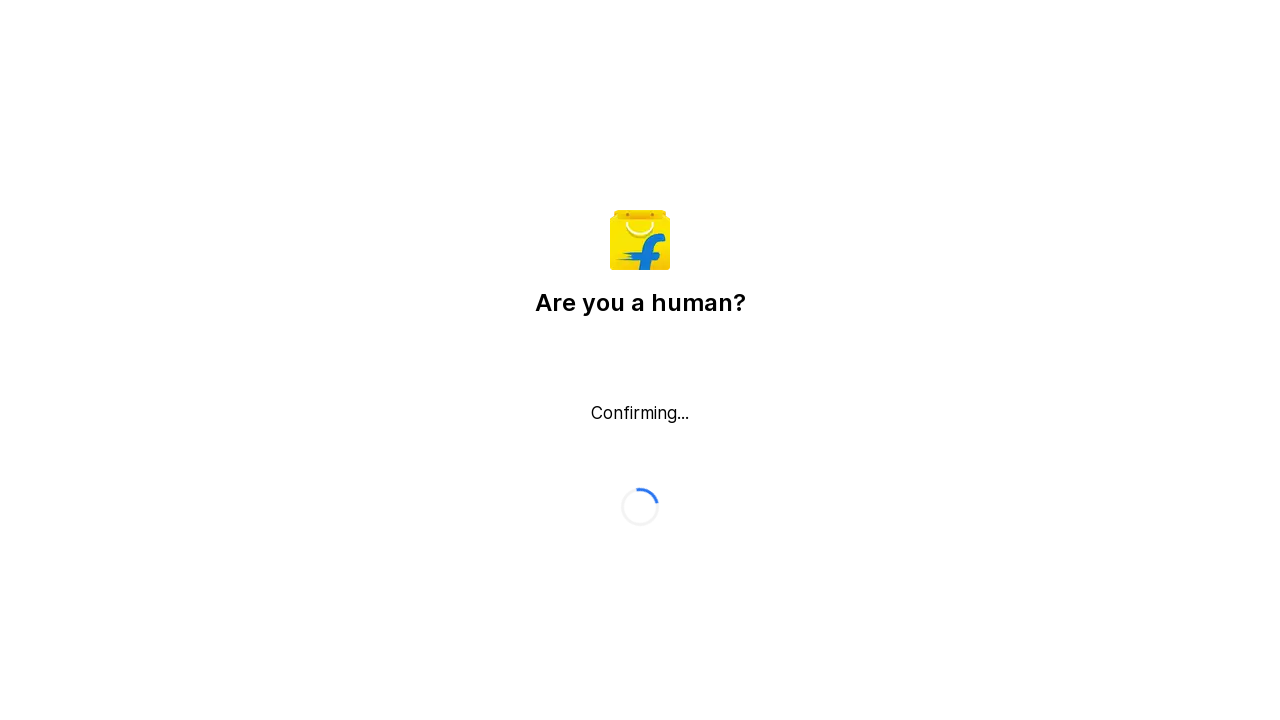

Waited 3 seconds for page to stabilize after reload
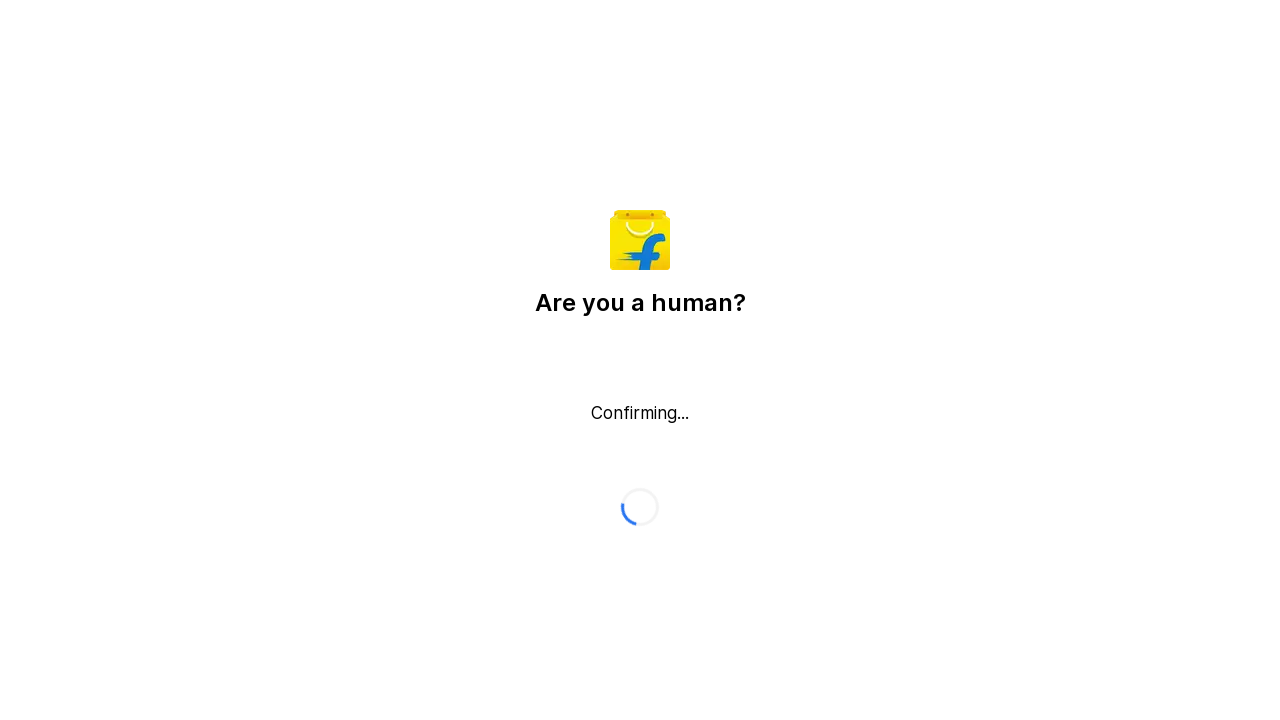

Popup close button not found, reloading page (attempt 4/5)
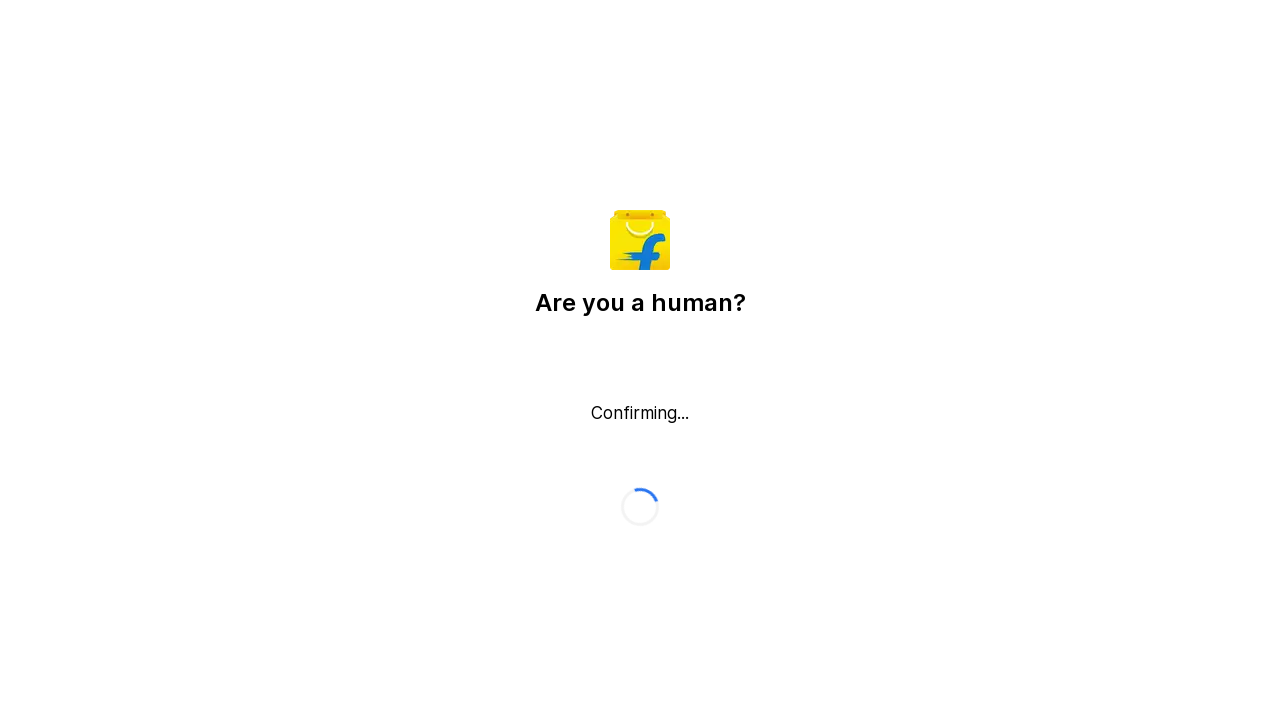

Waited 3 seconds for page to stabilize after reload
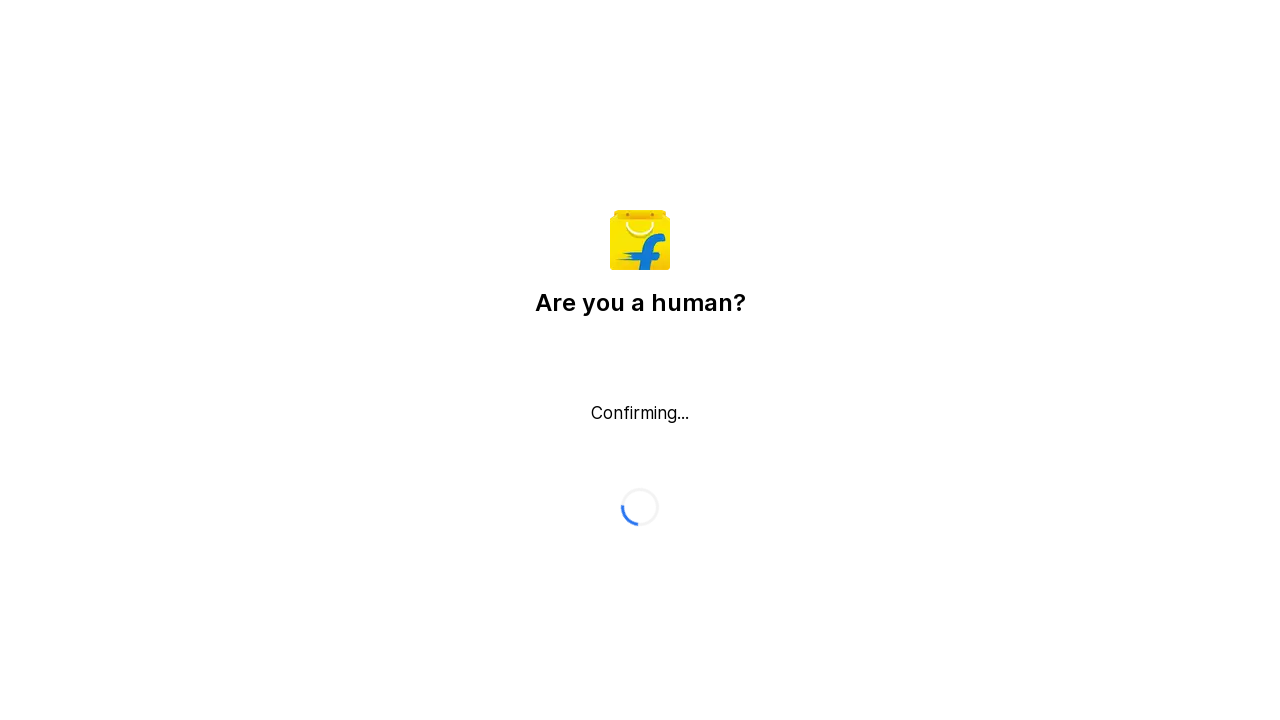

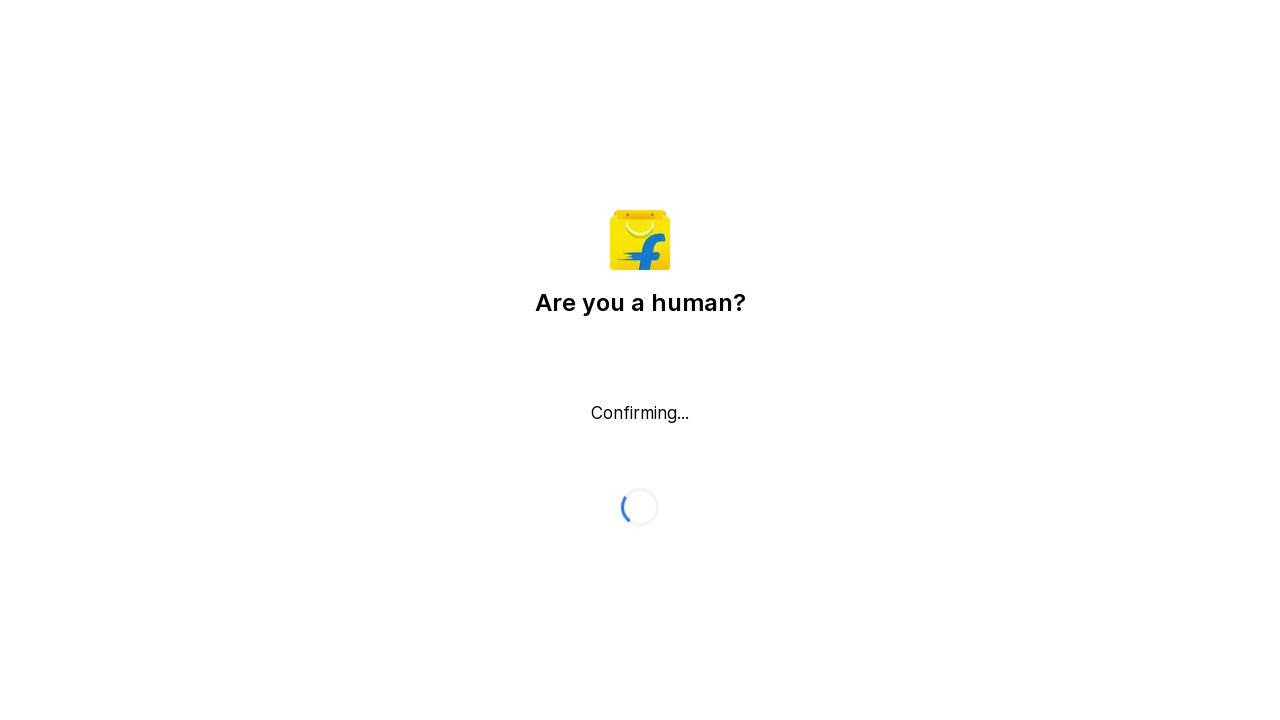